Searches for a product on Target.com by entering a search term and clicking the search button

Starting URL: https://www.target.com/

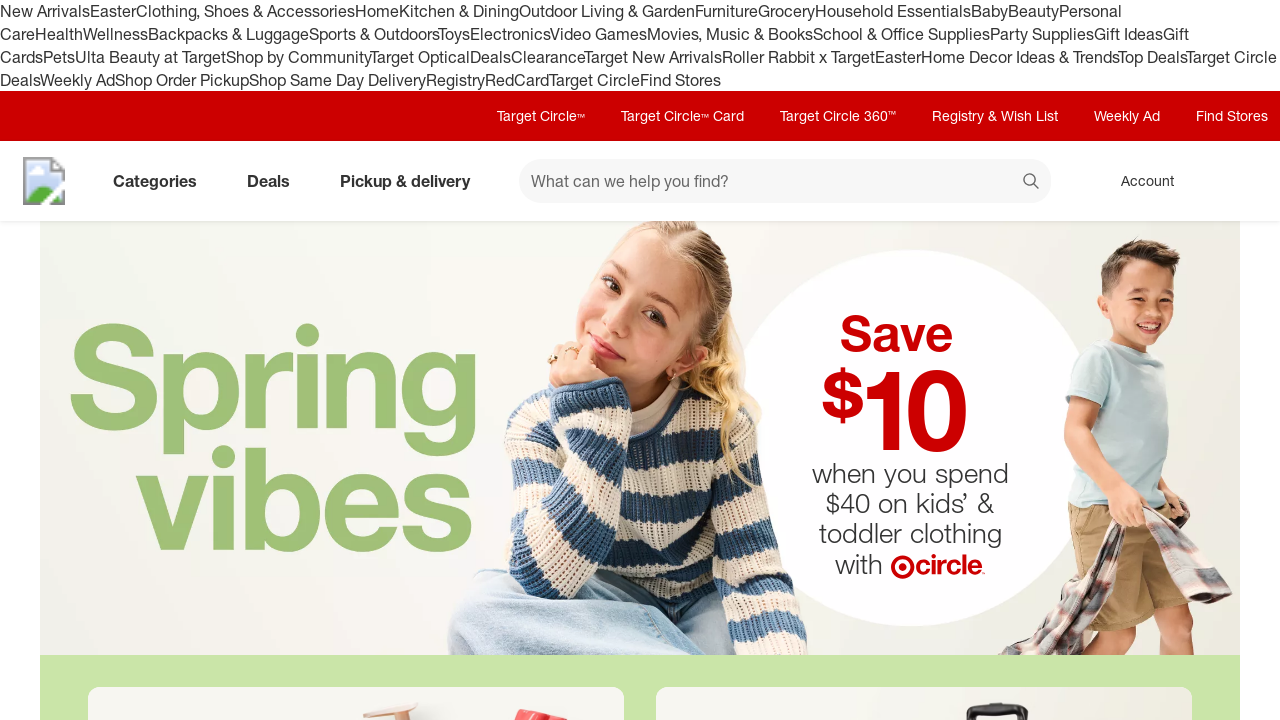

Filled search field with 'wireless headphones' on #search
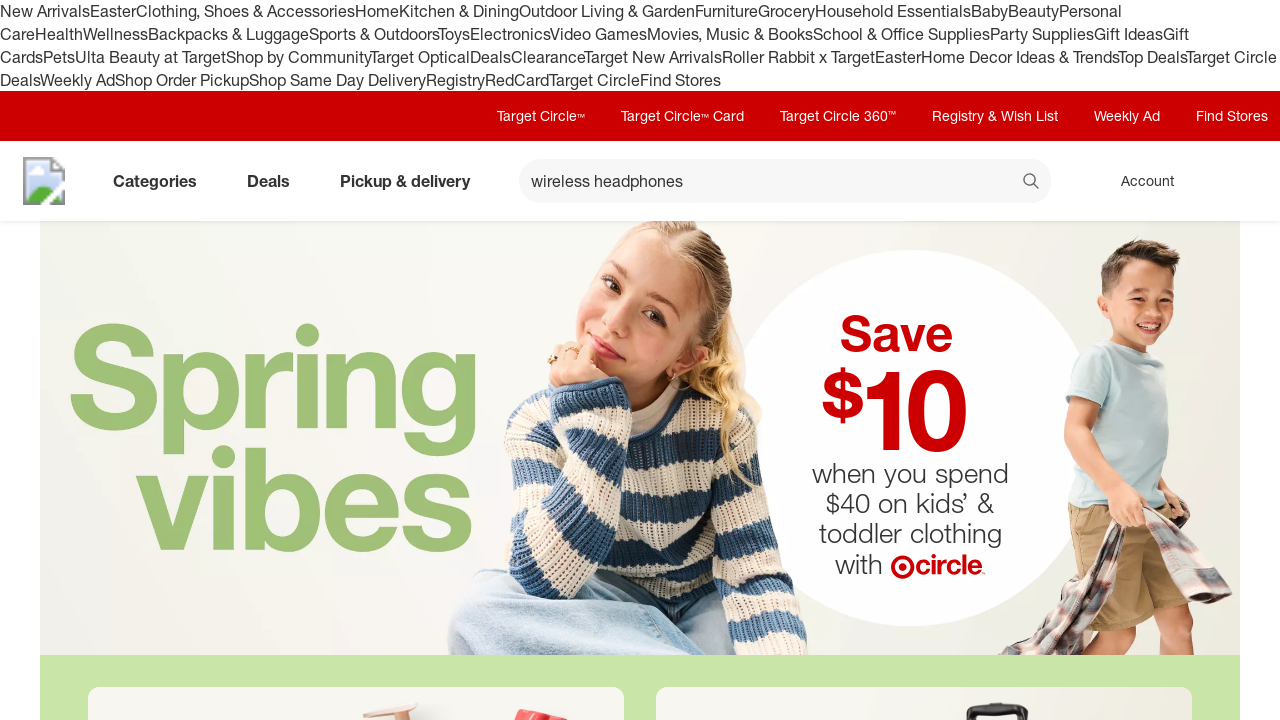

Clicked search button to search for wireless headphones at (1032, 183) on xpath=//button[@data-test='@web/Search/SearchButton']
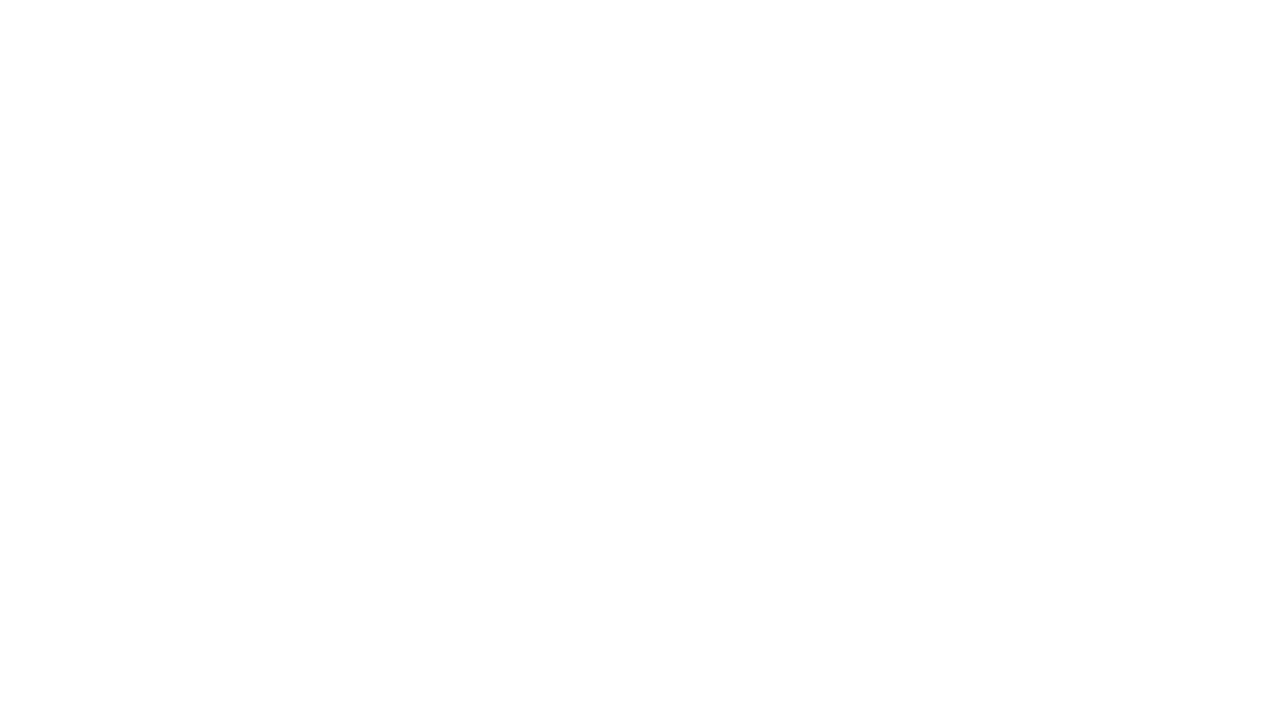

Waited for search results page to fully load
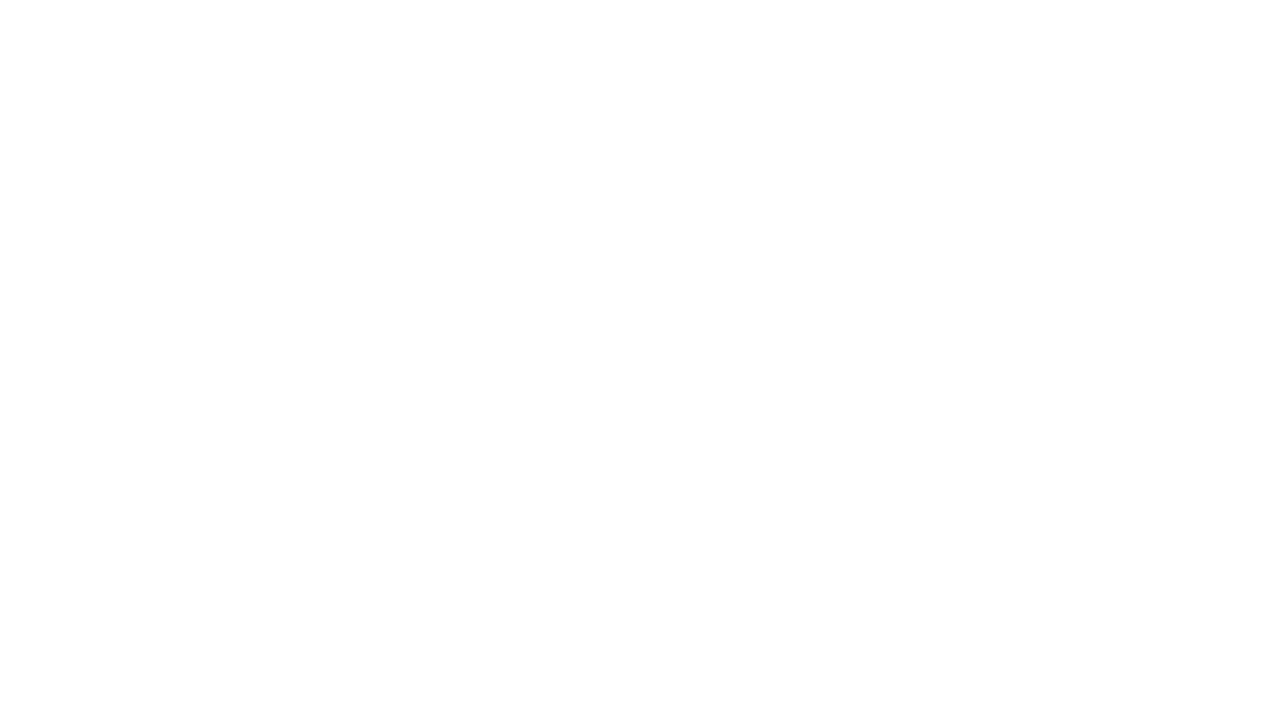

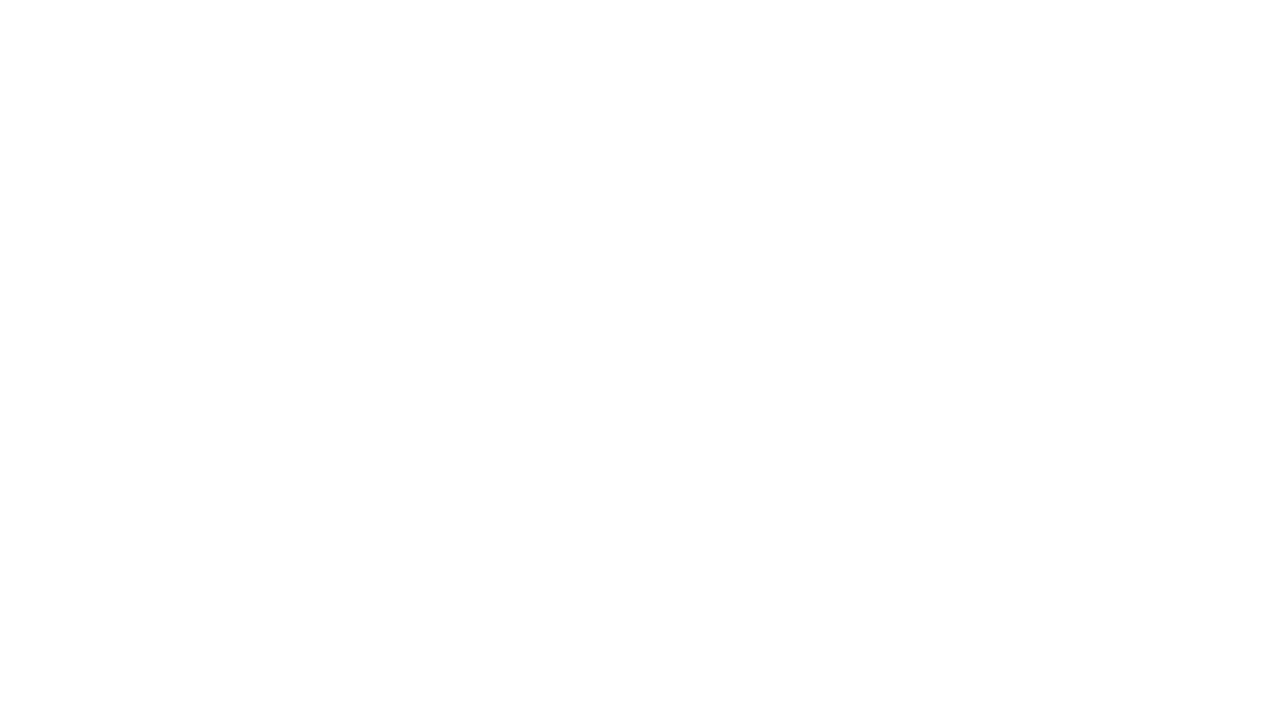